Navigates to an AliExpress product category page for electric window cleaners with specific filters applied, then scrolls through the page to load all content.

Starting URL: https://www.aliexpress.com/category/200218542/electric-window-cleaners.html?shipFromCountry=CN&CatId=200218542&trafficChannel=main&isCategoryBrowse=true&minPrice=10&maxPrice=11&g=y&isrefine=y&page=1

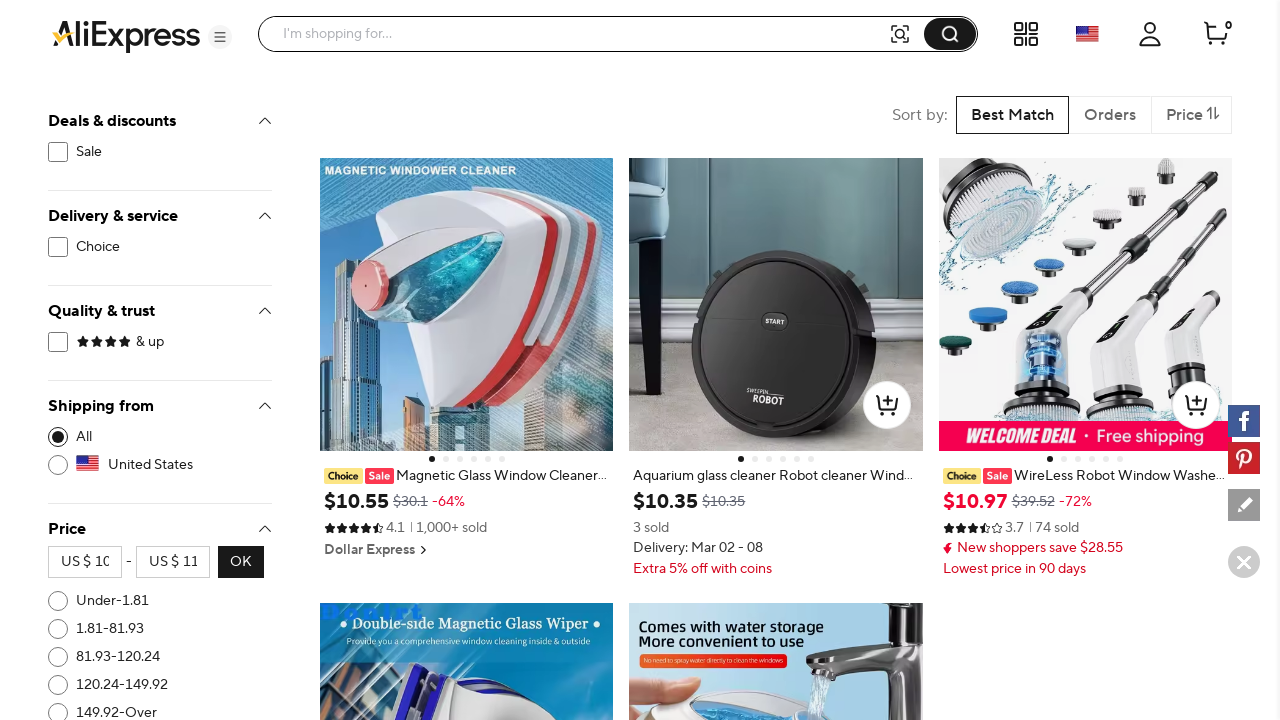

Waited for page to reach domcontentloaded state
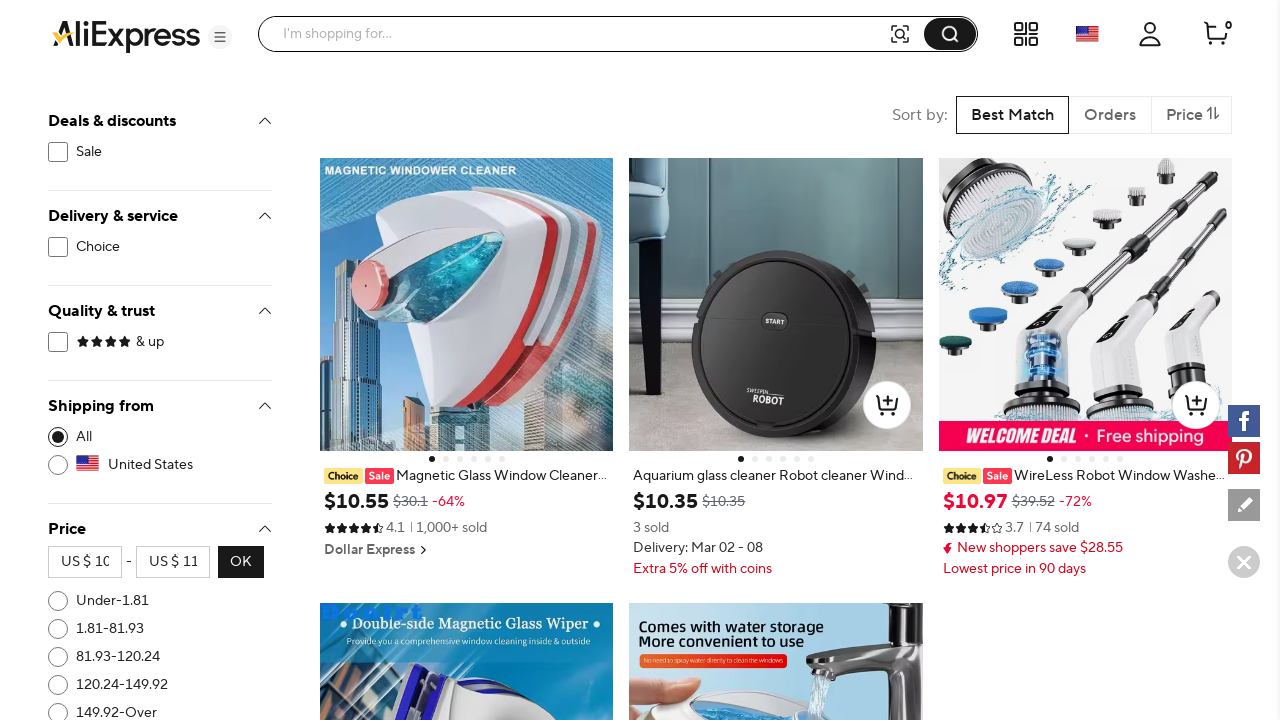

Evaluated initial scroll height
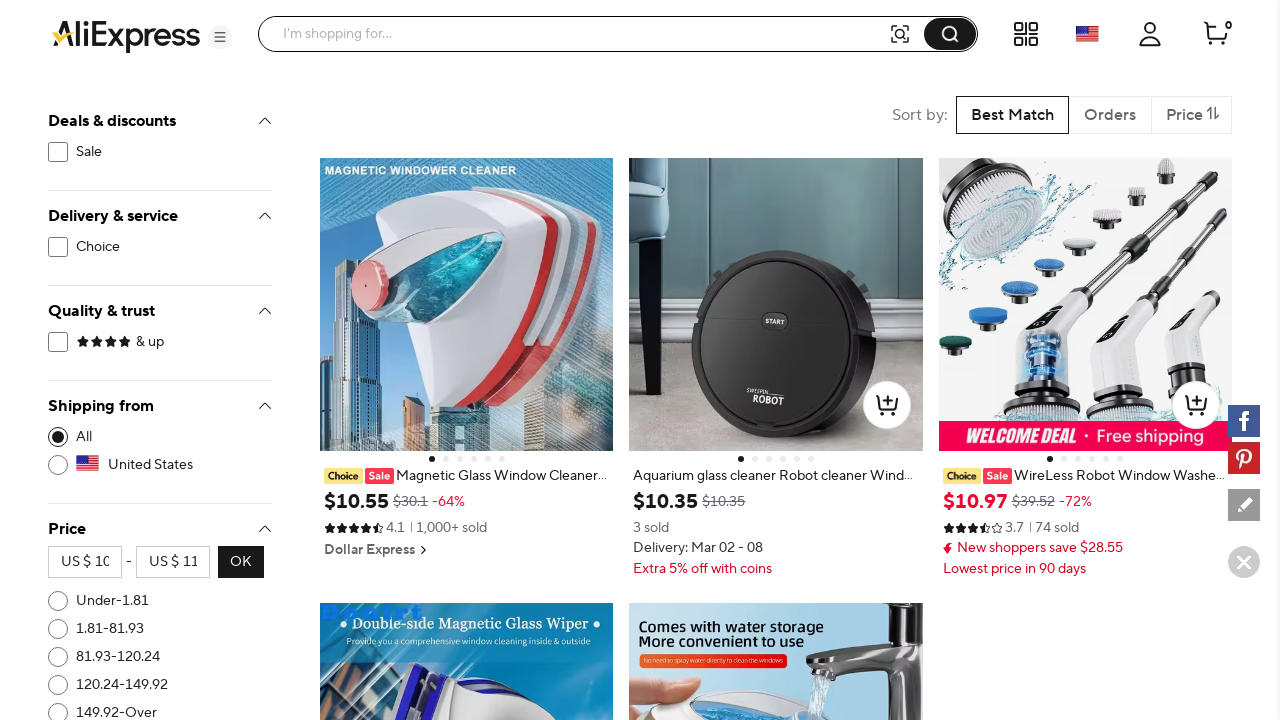

Scrolled to bottom of page
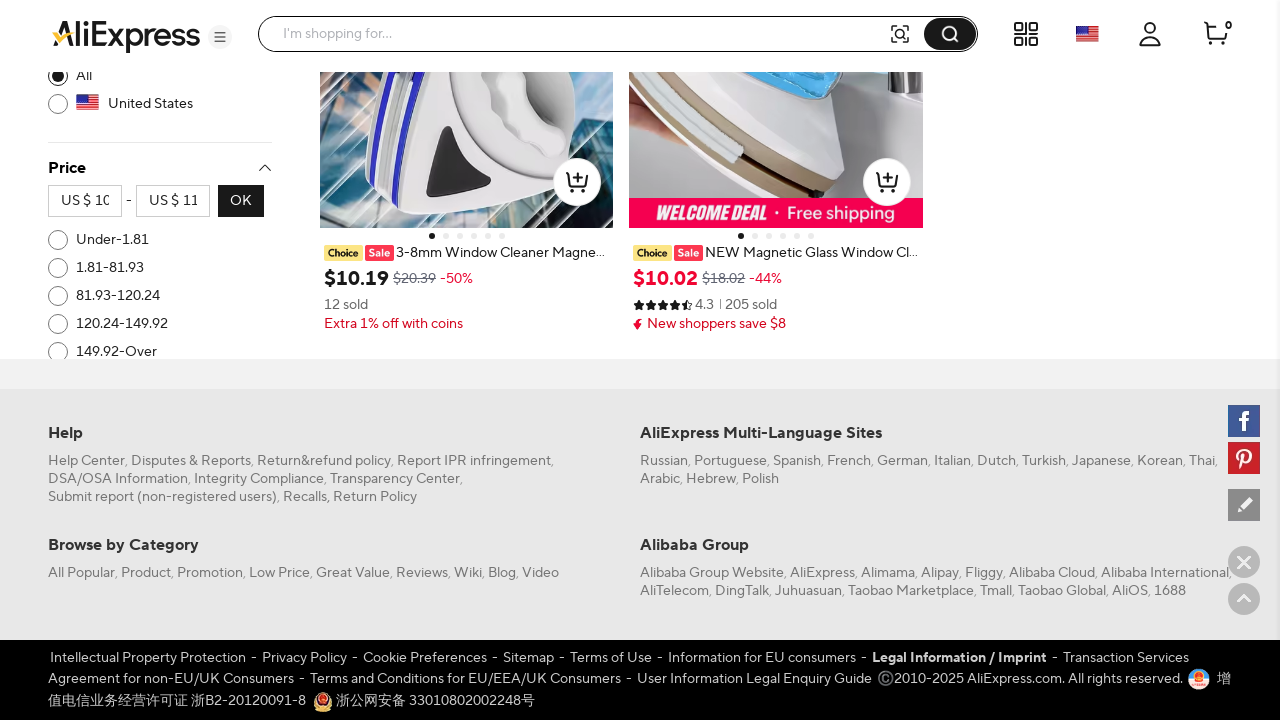

Waited 500ms for lazy-loaded content to load
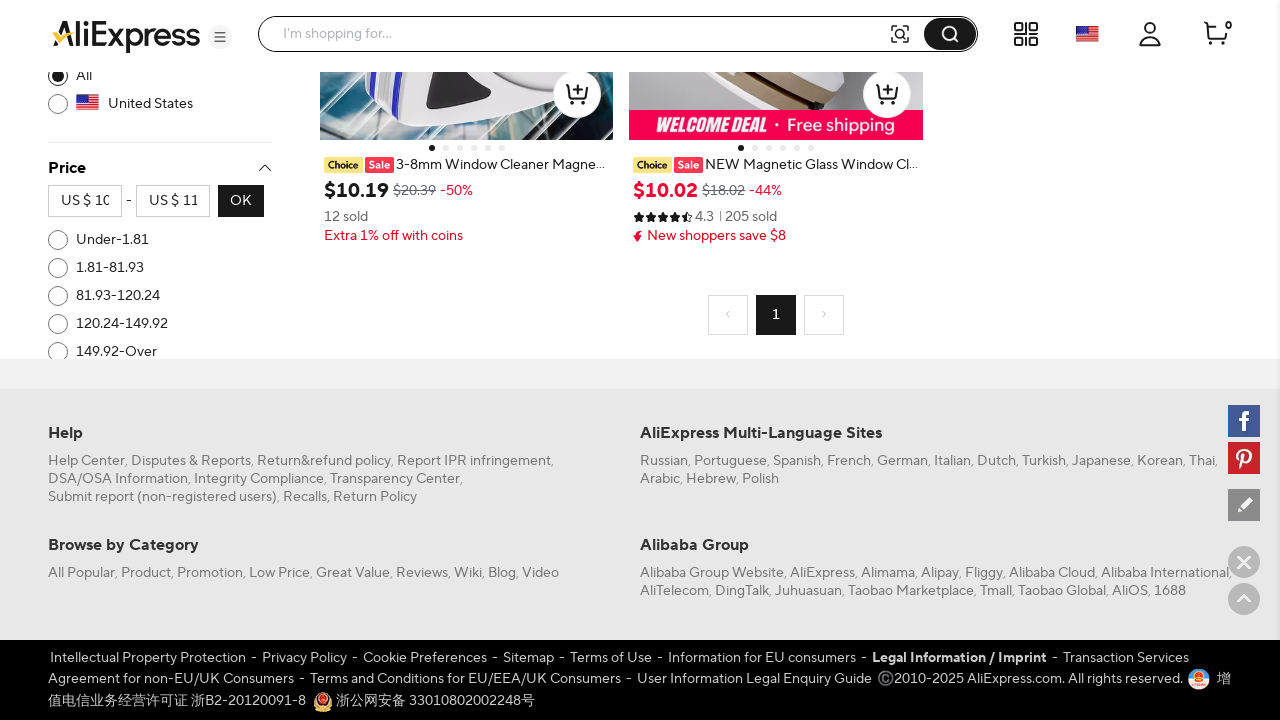

Evaluated new scroll height
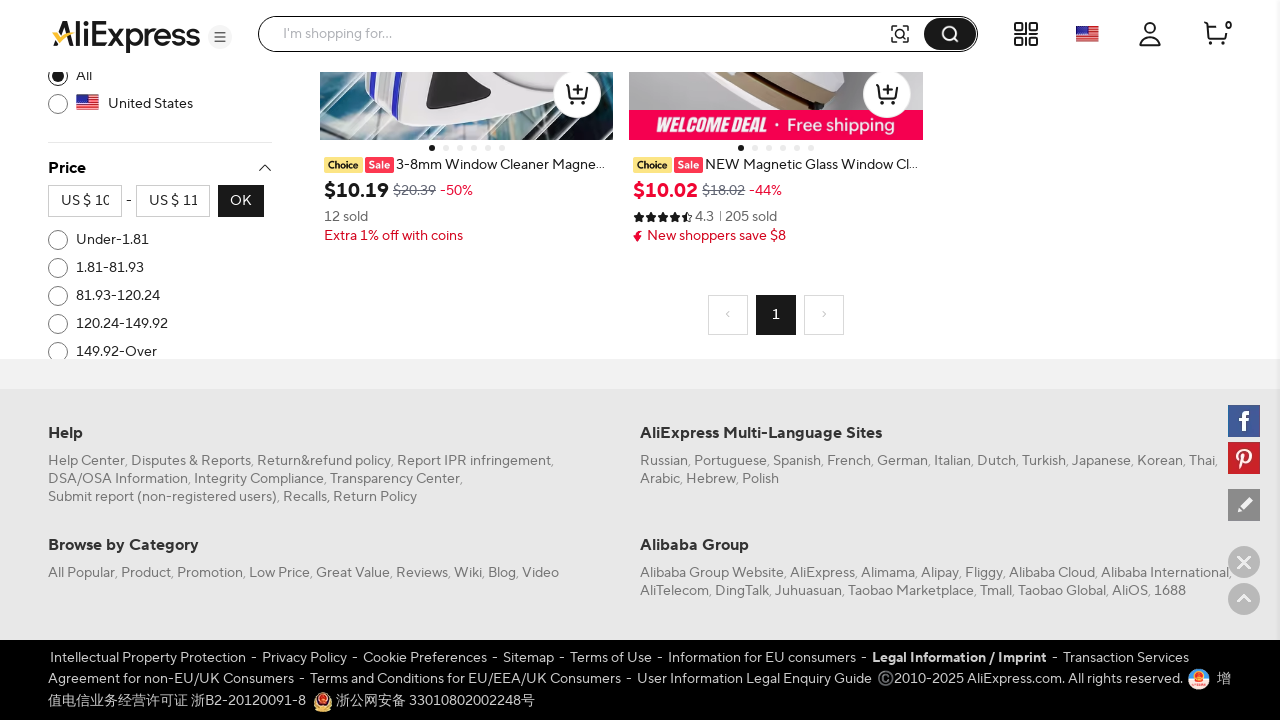

No more content to load - scroll height unchanged
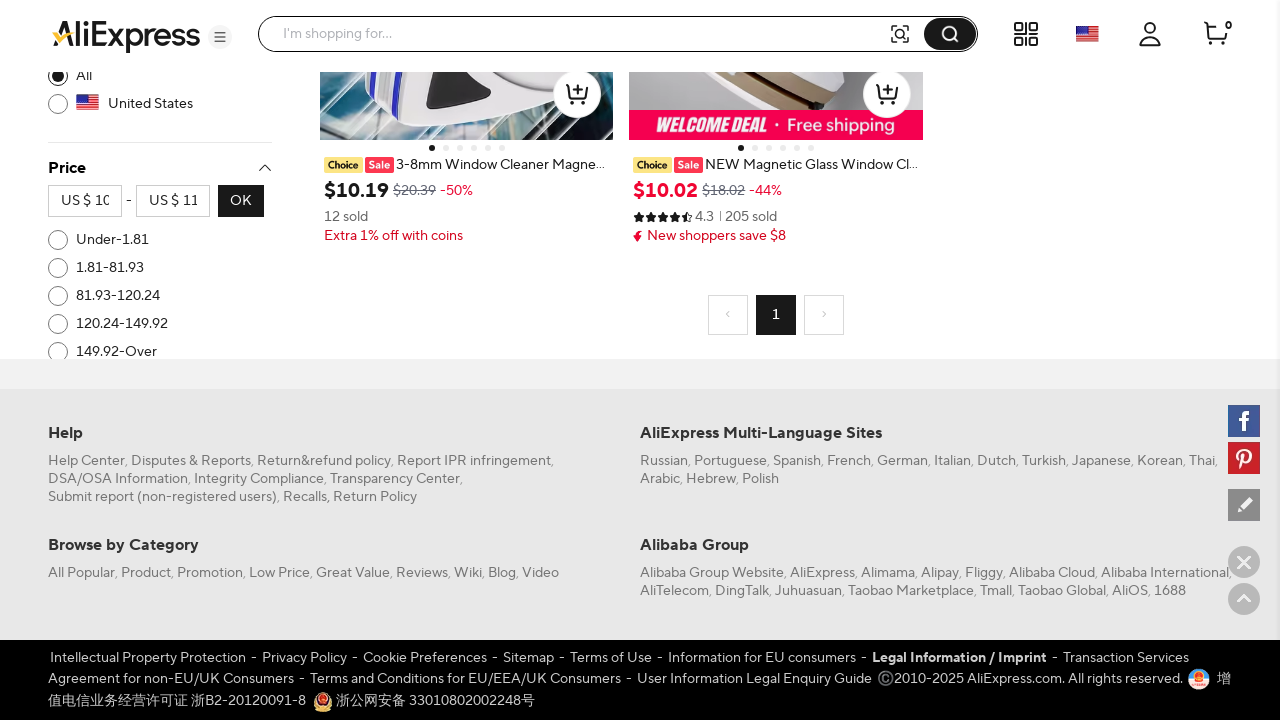

Waited for product cards to be visible
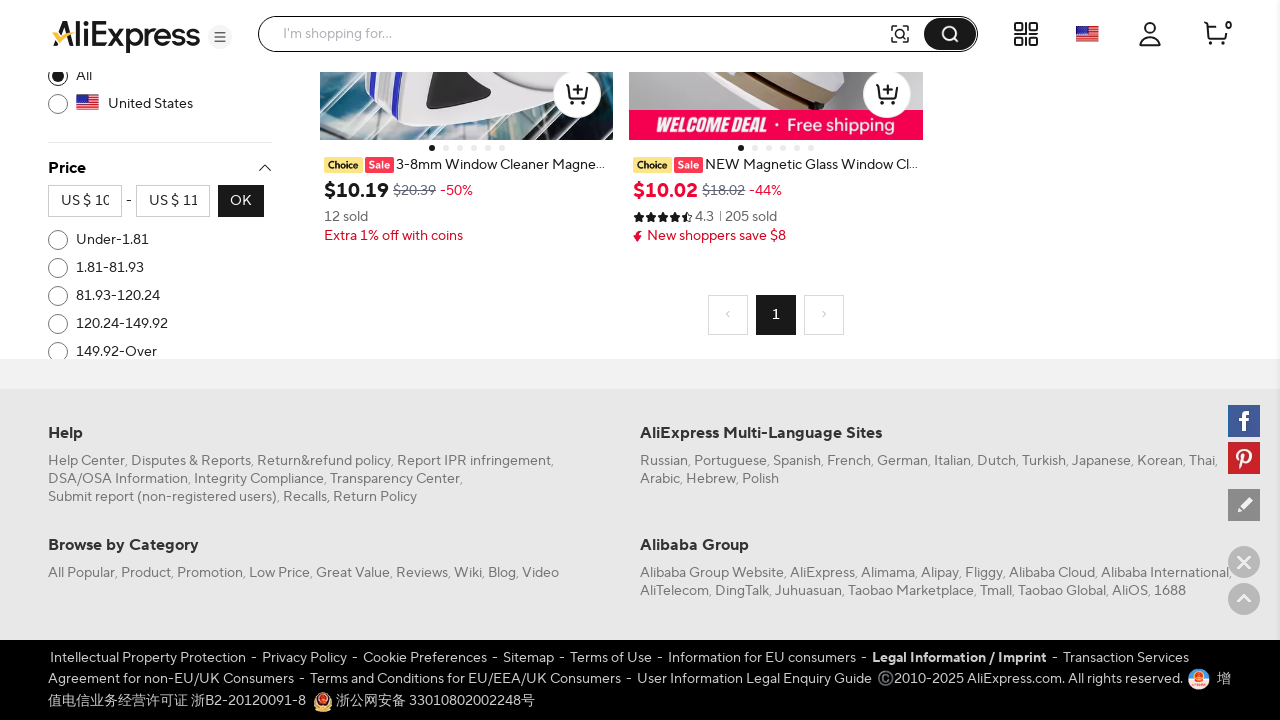

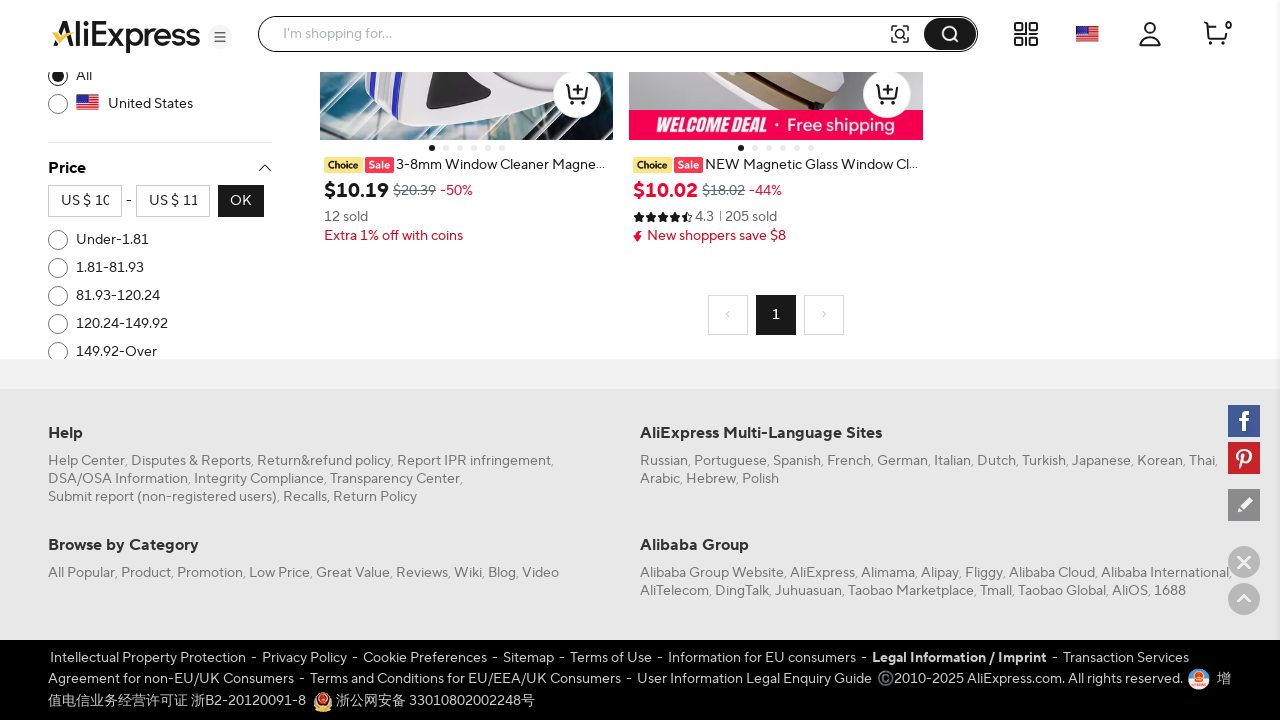